Tests the Add/Remove Elements functionality by clicking to add an element and verifying it appears

Starting URL: https://the-internet.herokuapp.com

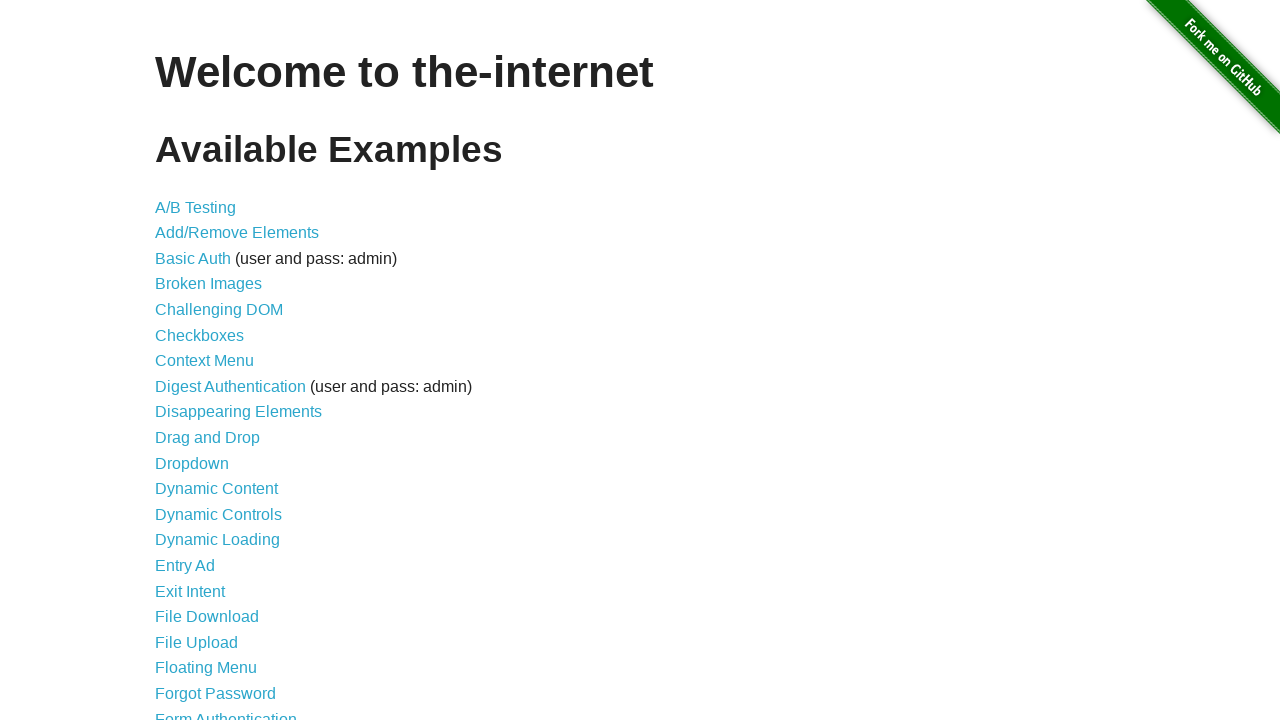

Clicked on Add/Remove Elements link at (237, 233) on [href="/add_remove_elements/"]
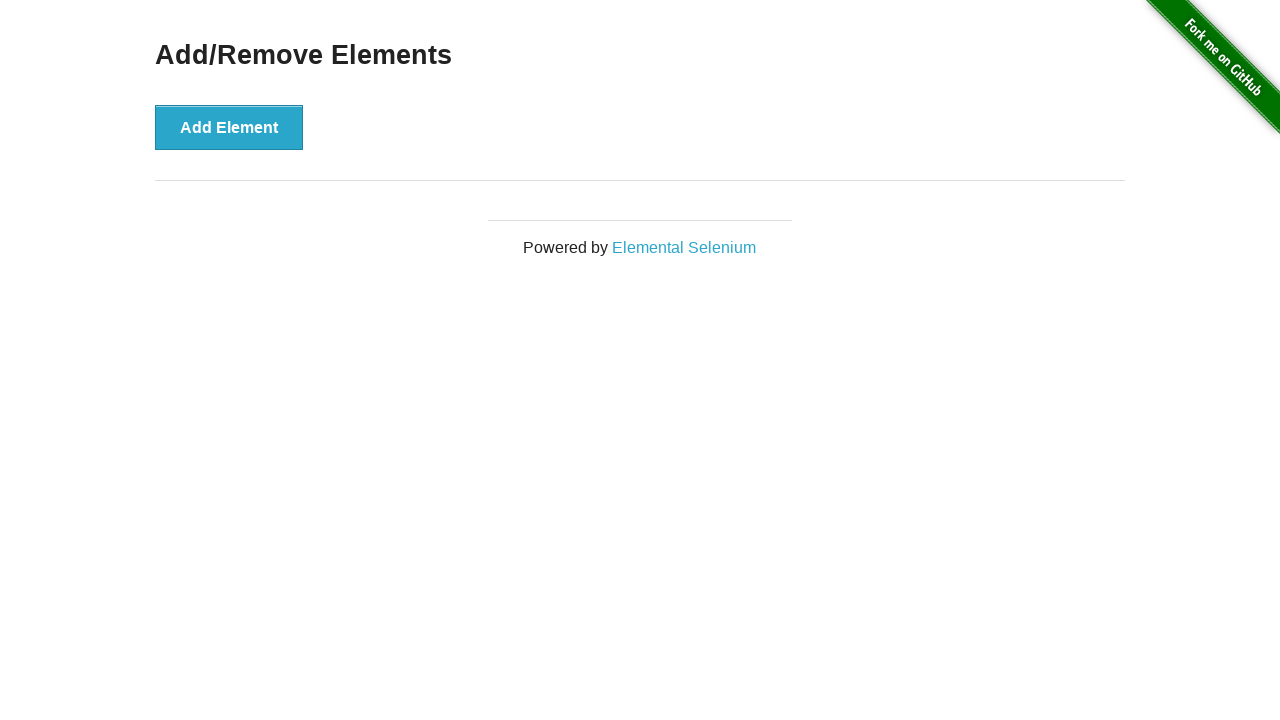

Clicked Add Element button at (229, 127) on button[onclick="addElement()"]
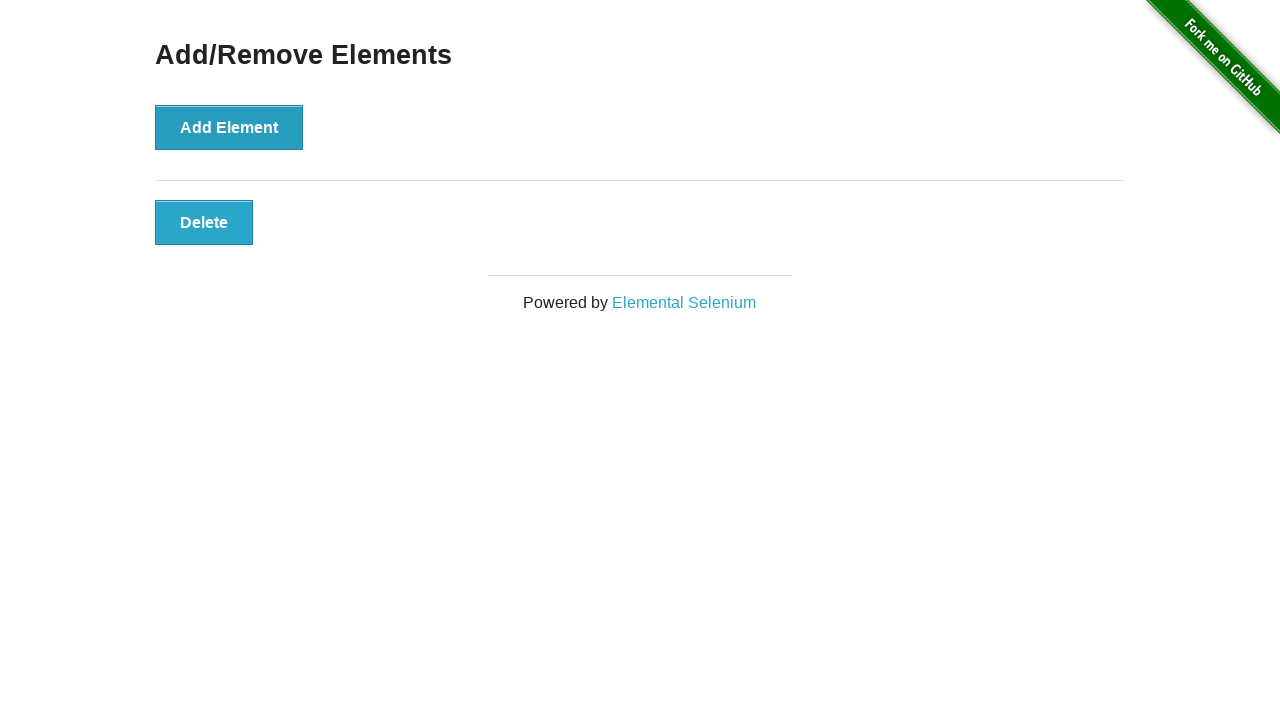

Verified that the new element appeared on the page
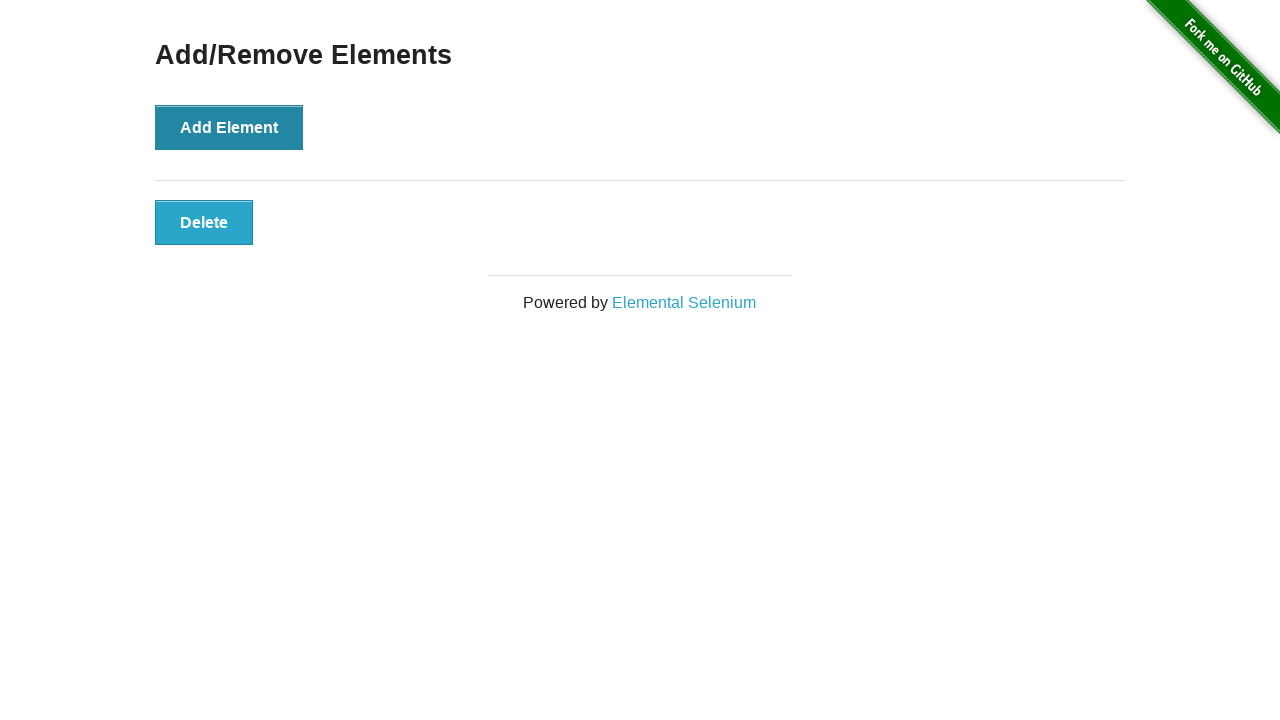

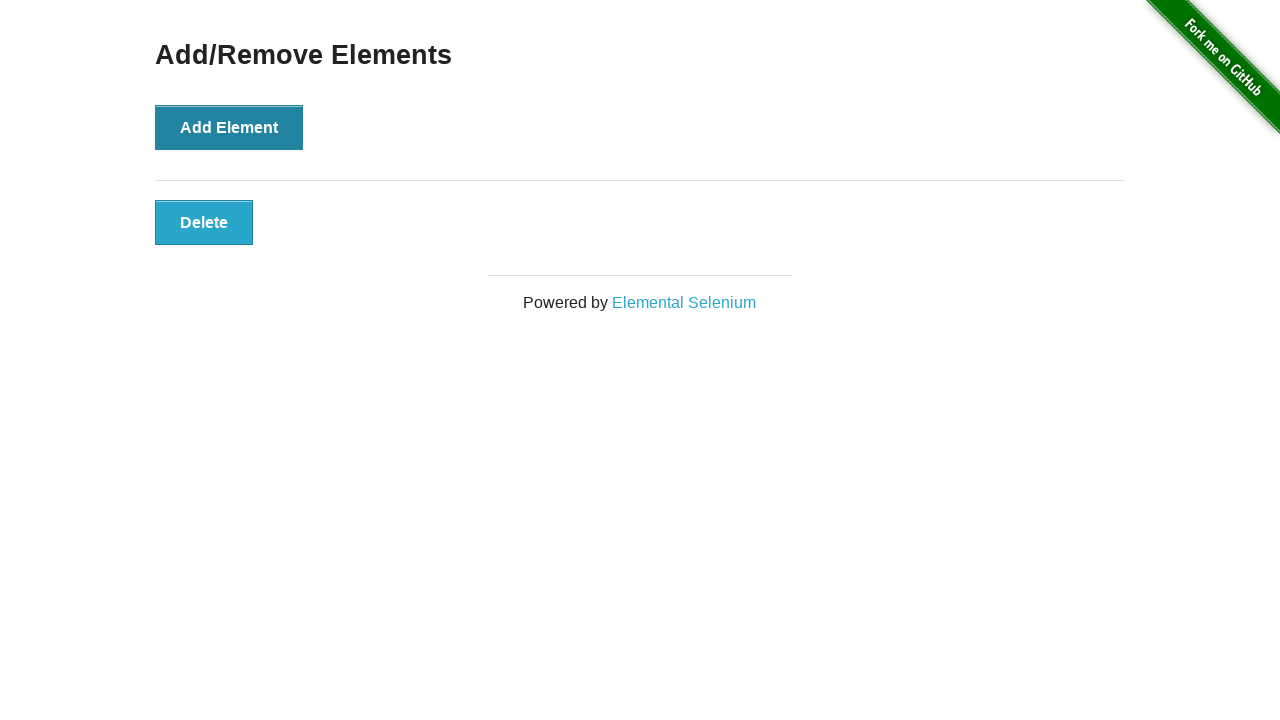